Tests entering text with special characters into a text box and verifies the input is captured correctly

Starting URL: https://artoftesting.com/samplesiteforselenium

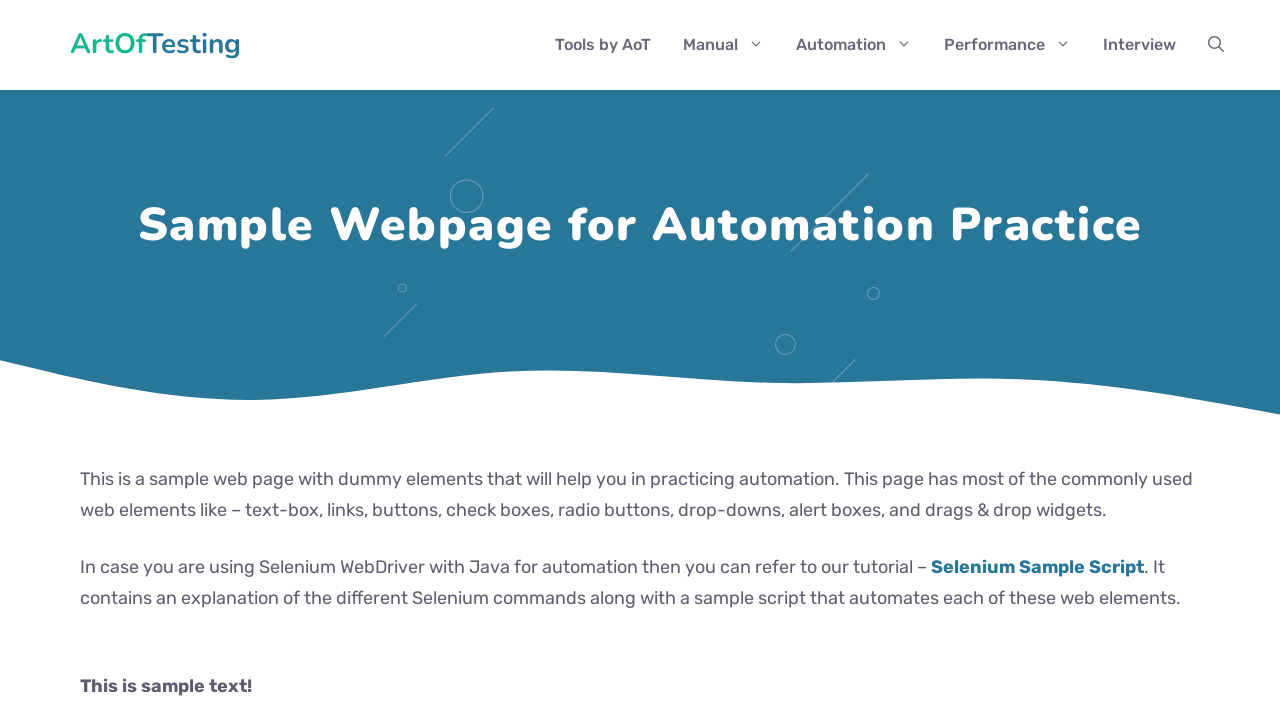

Text box with id 'fname' is ready
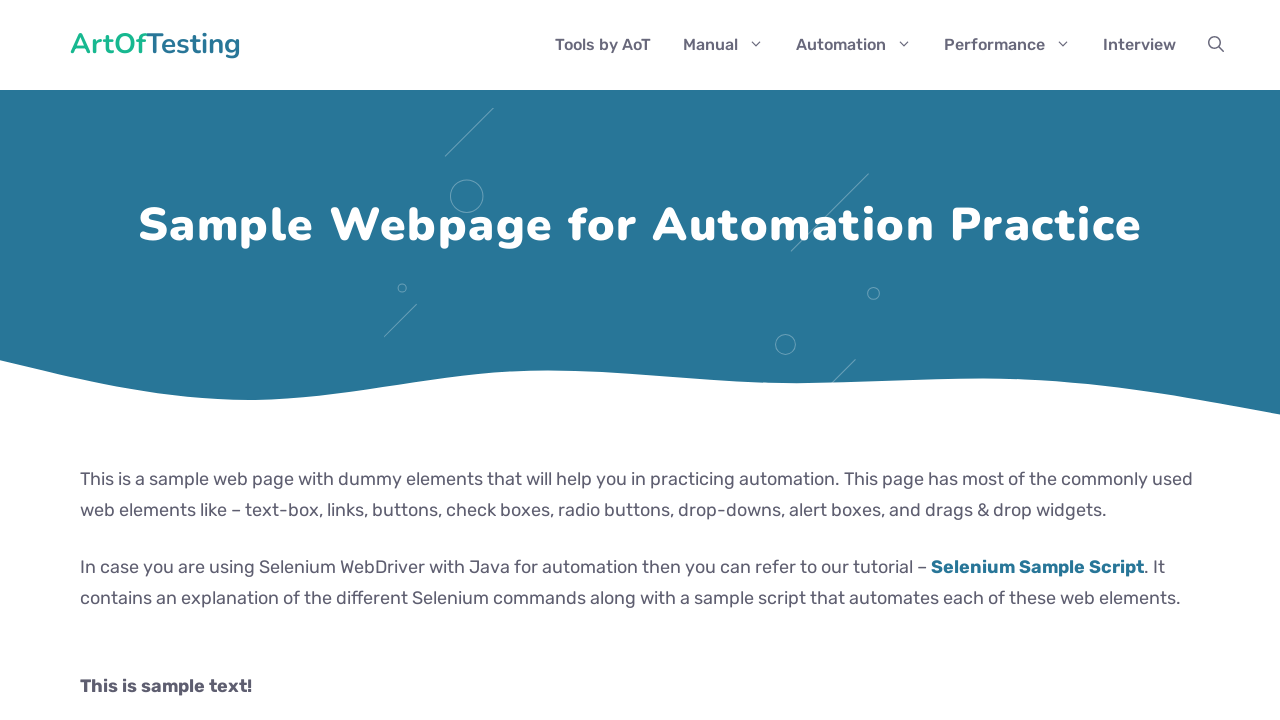

Filled text box with special characters: `1234567890-=asdfghjkl;'zxcvbnm,./\|~!@#$%^&*()_+ on #fname
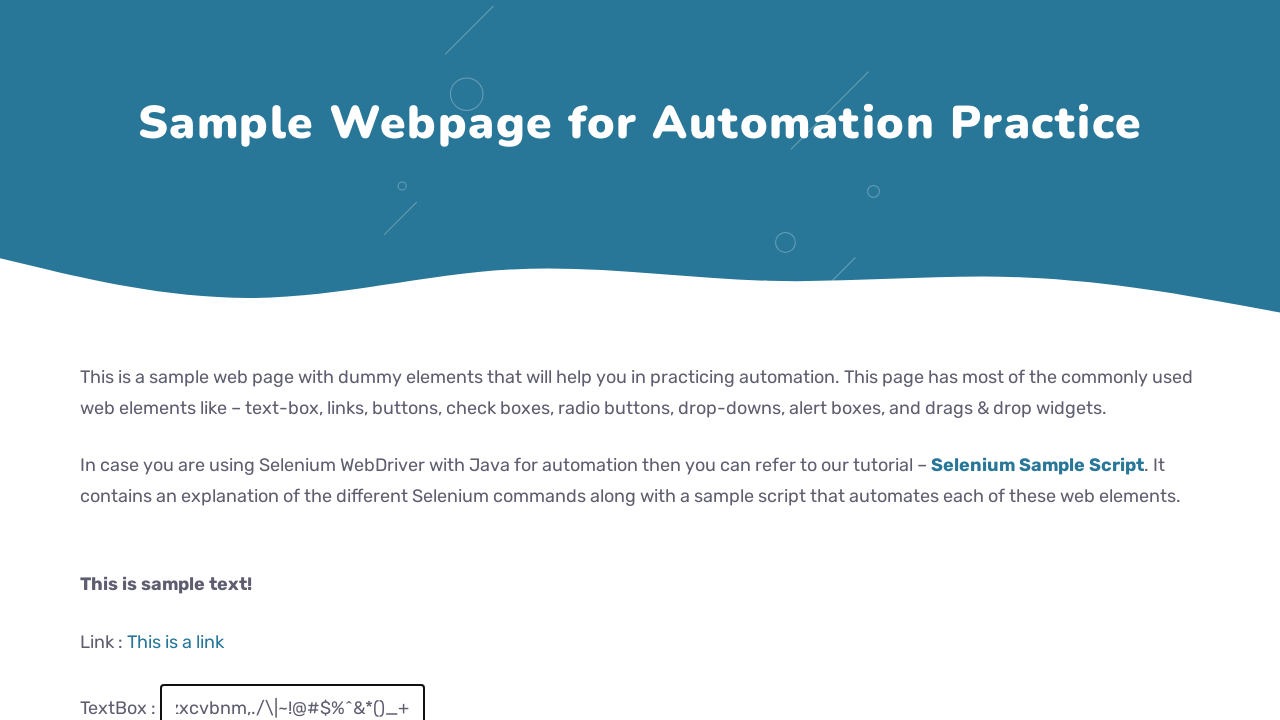

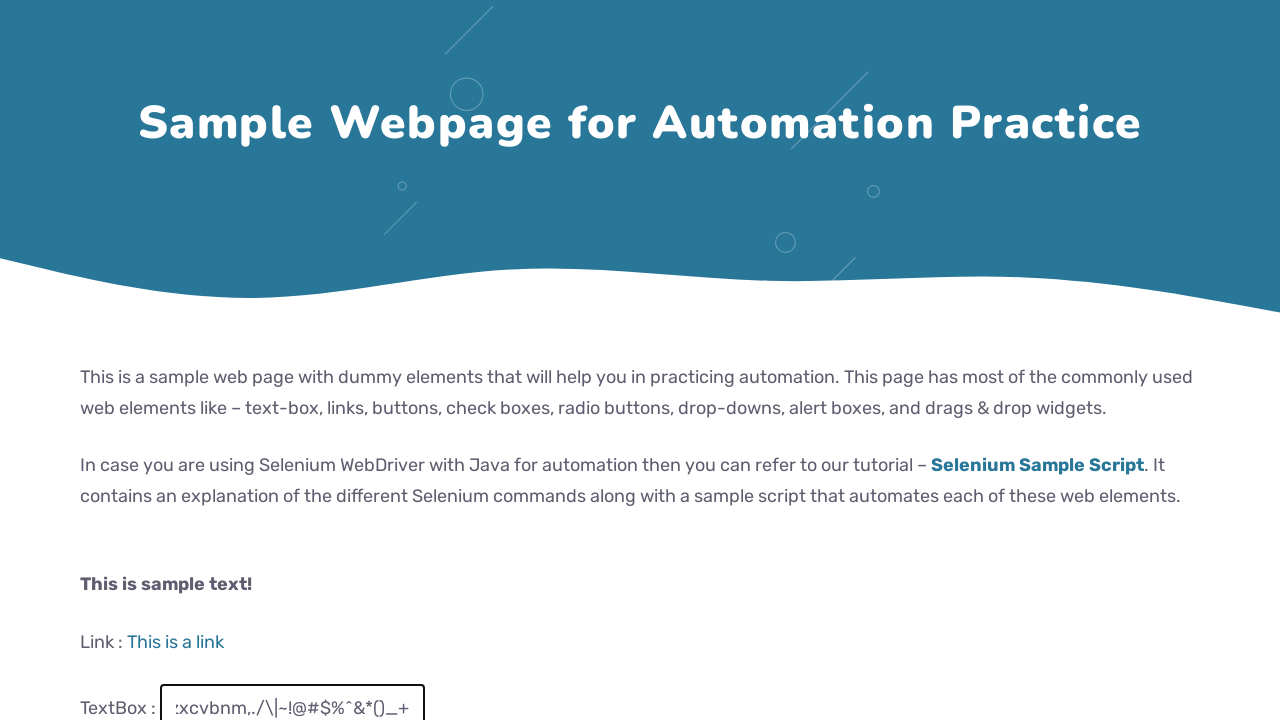